Tests interaction with Shadow DOM elements by scrolling to a specific section and filling an input field nested within multiple shadow roots

Starting URL: https://selectorshub.com/xpath-practice-page/

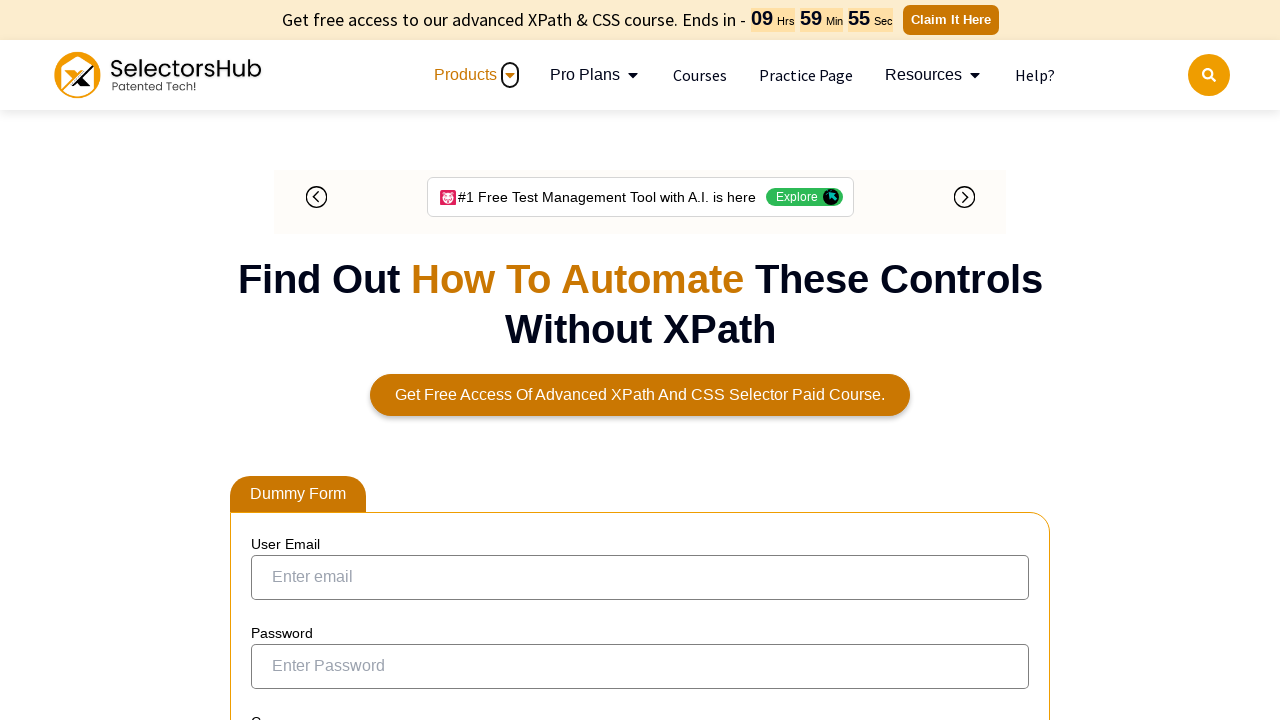

Scrolled to userName div element
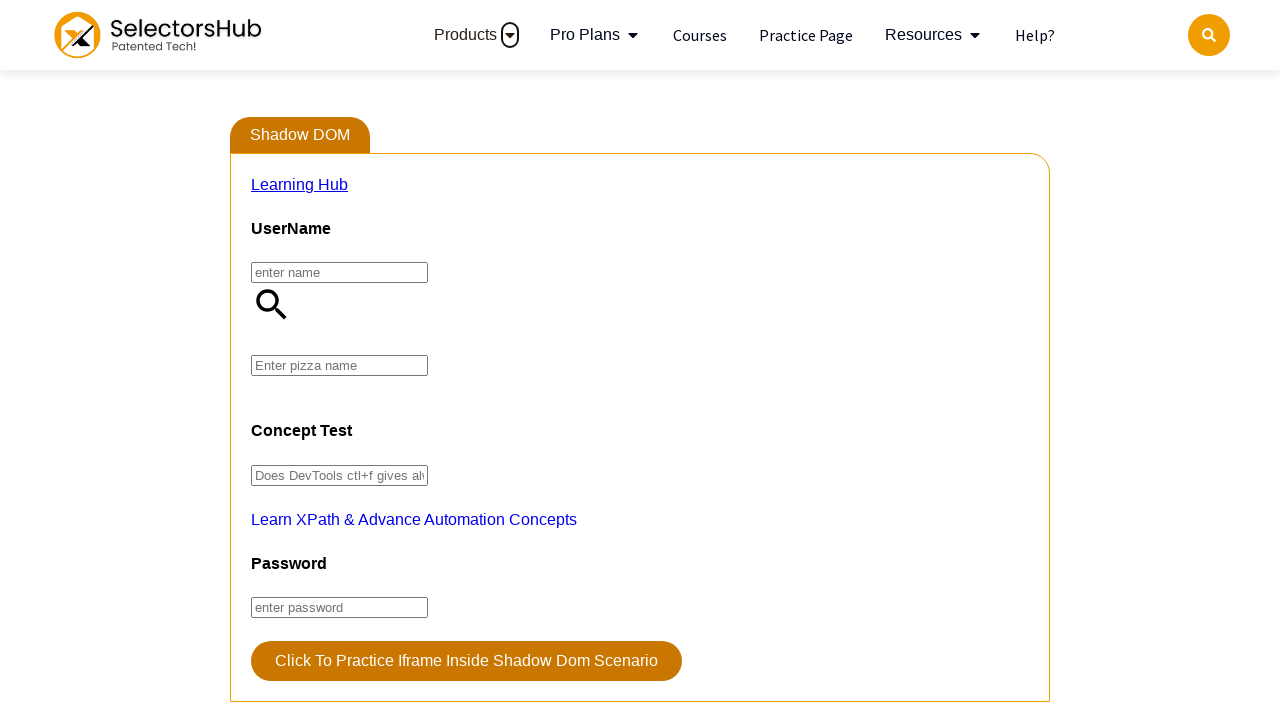

Waited 2 seconds for element visibility
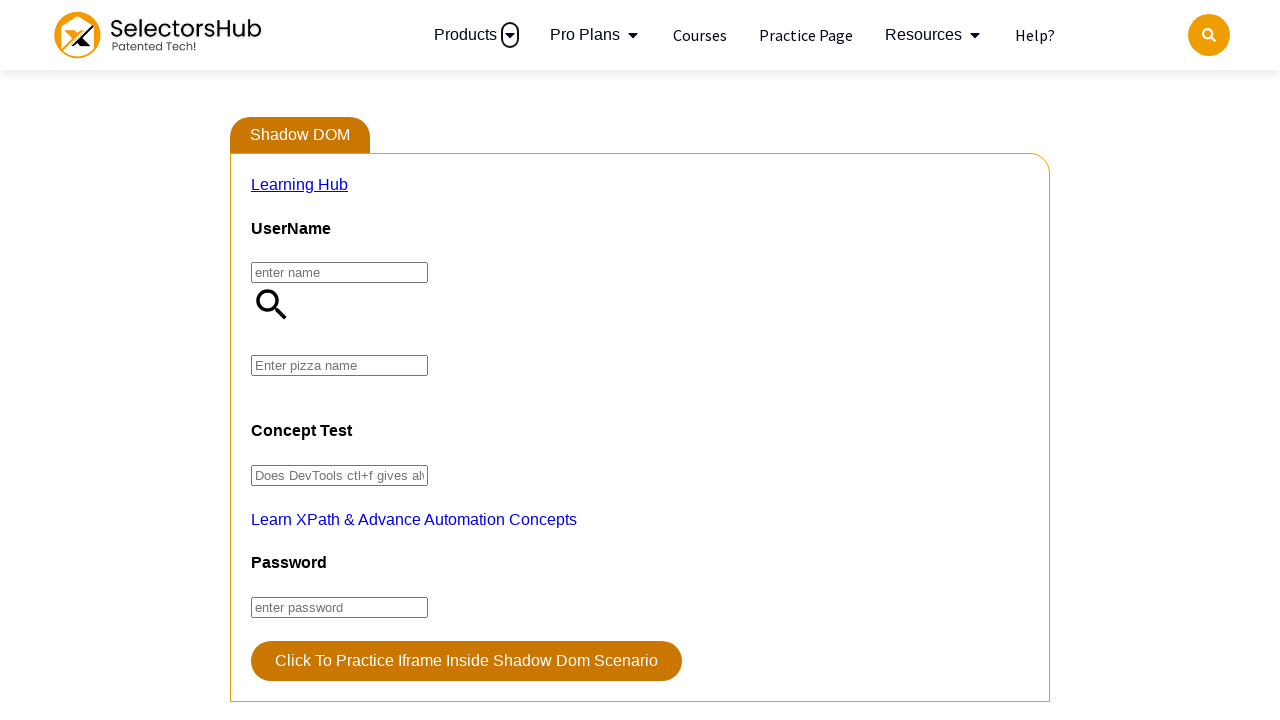

Located pizza input field nested in shadow DOM
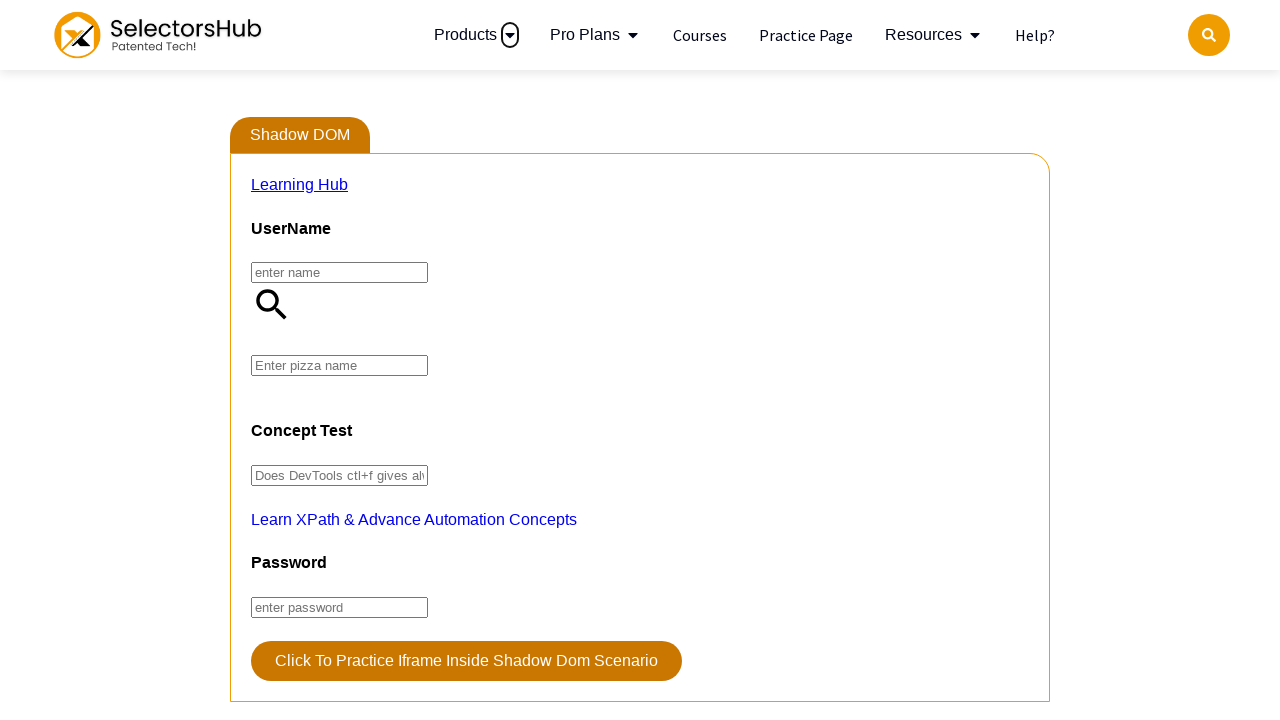

Filled pizza input field with 'farmhouse'
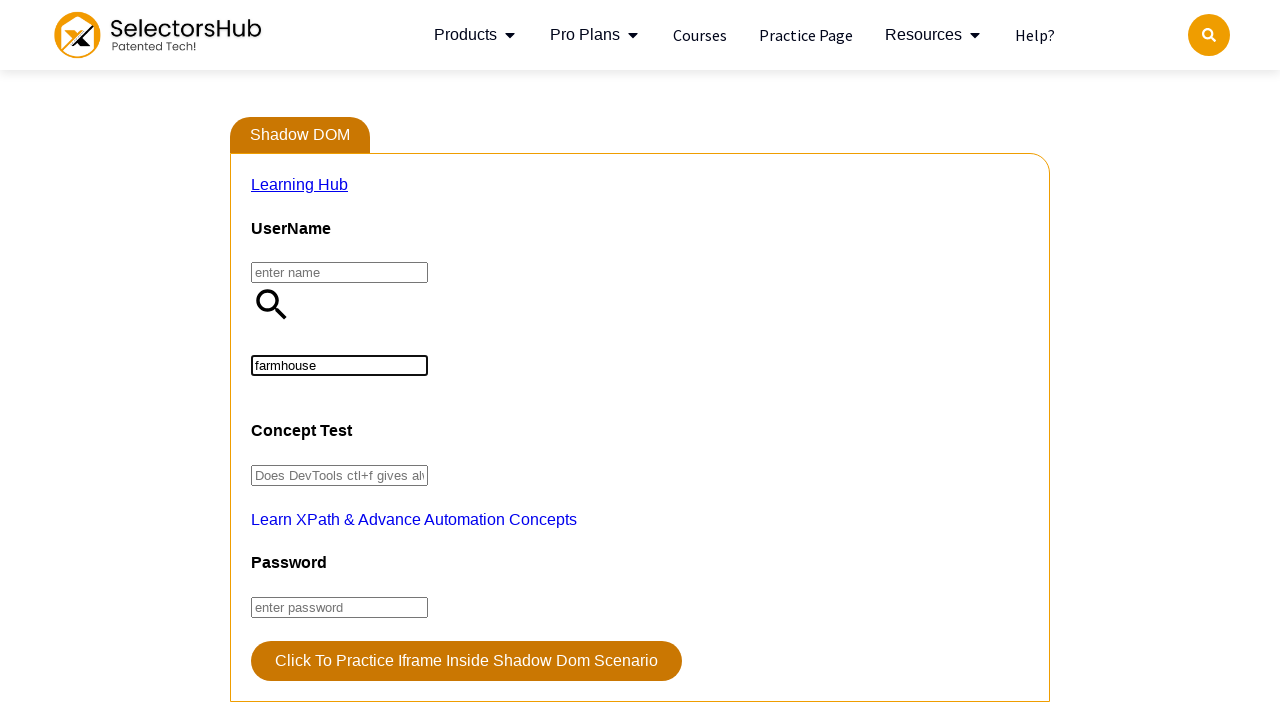

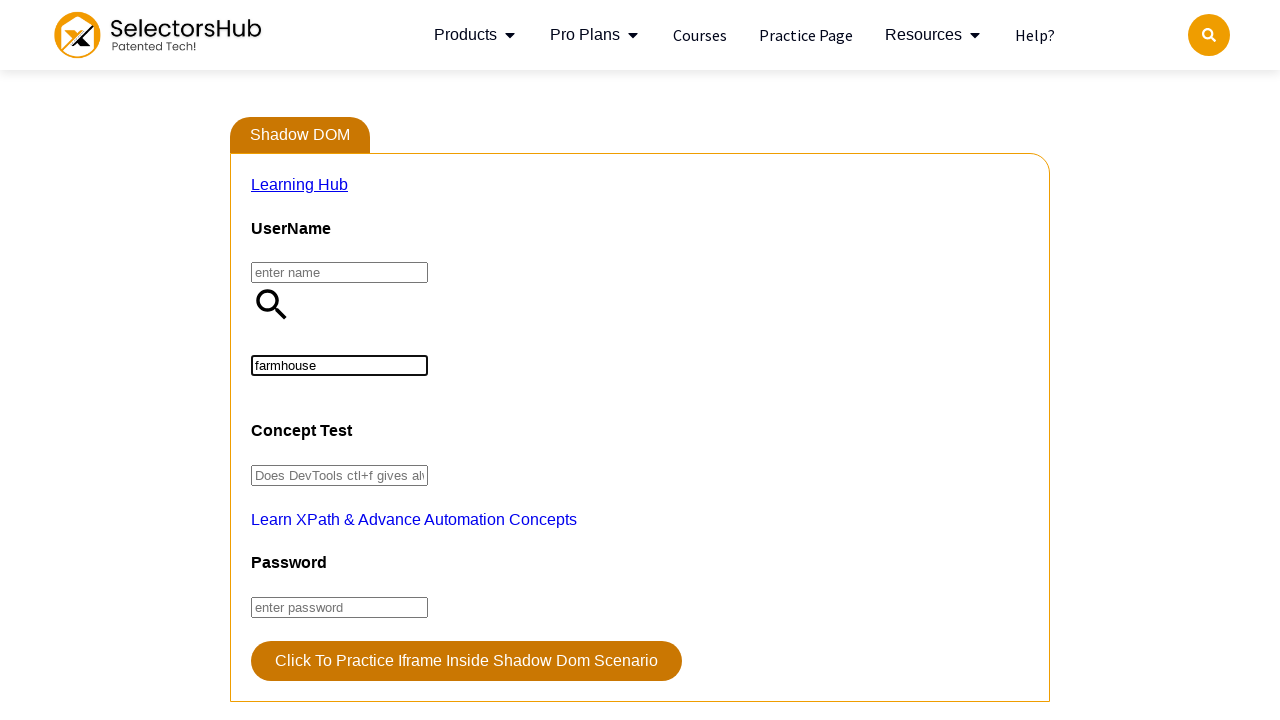